Tests checkbox selection, radio button selection, and element visibility toggling on a practice automation page by selecting Option2 checkbox, clicking the third radio button, and hiding a text box.

Starting URL: https://rahulshettyacademy.com/AutomationPractice/

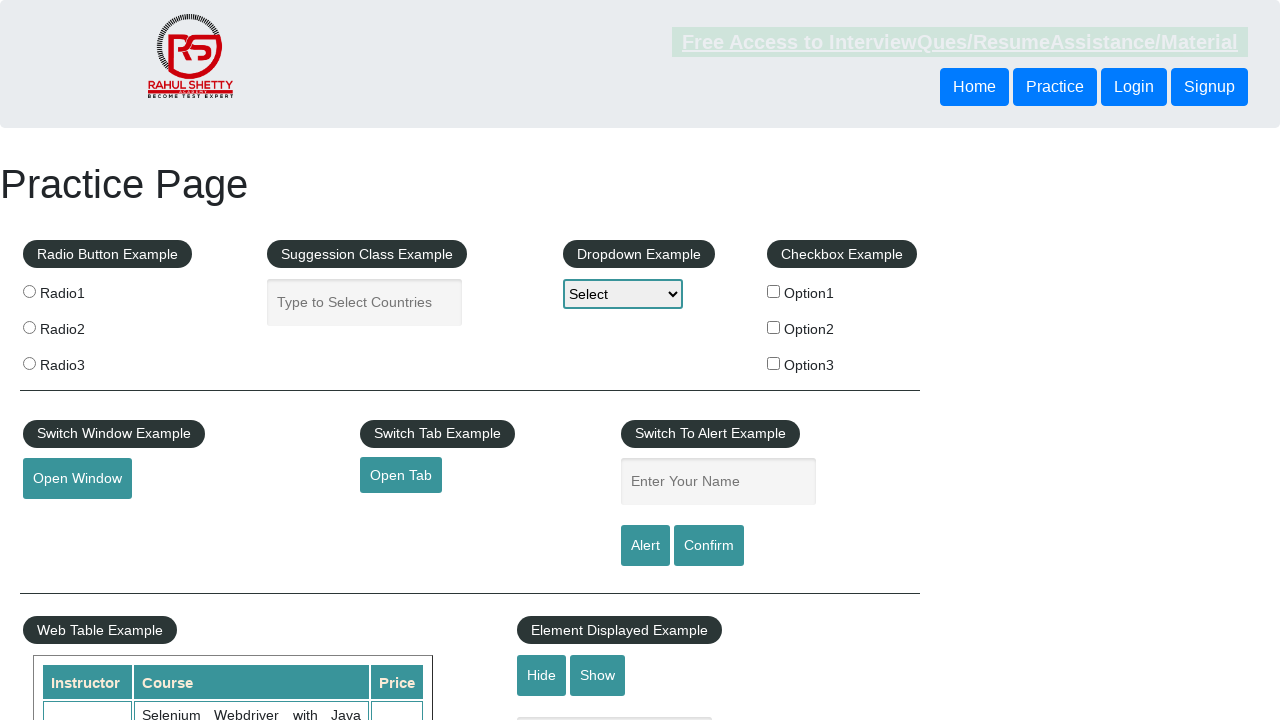

Clicked the third radio button at (29, 363) on .radioButton >> nth=2
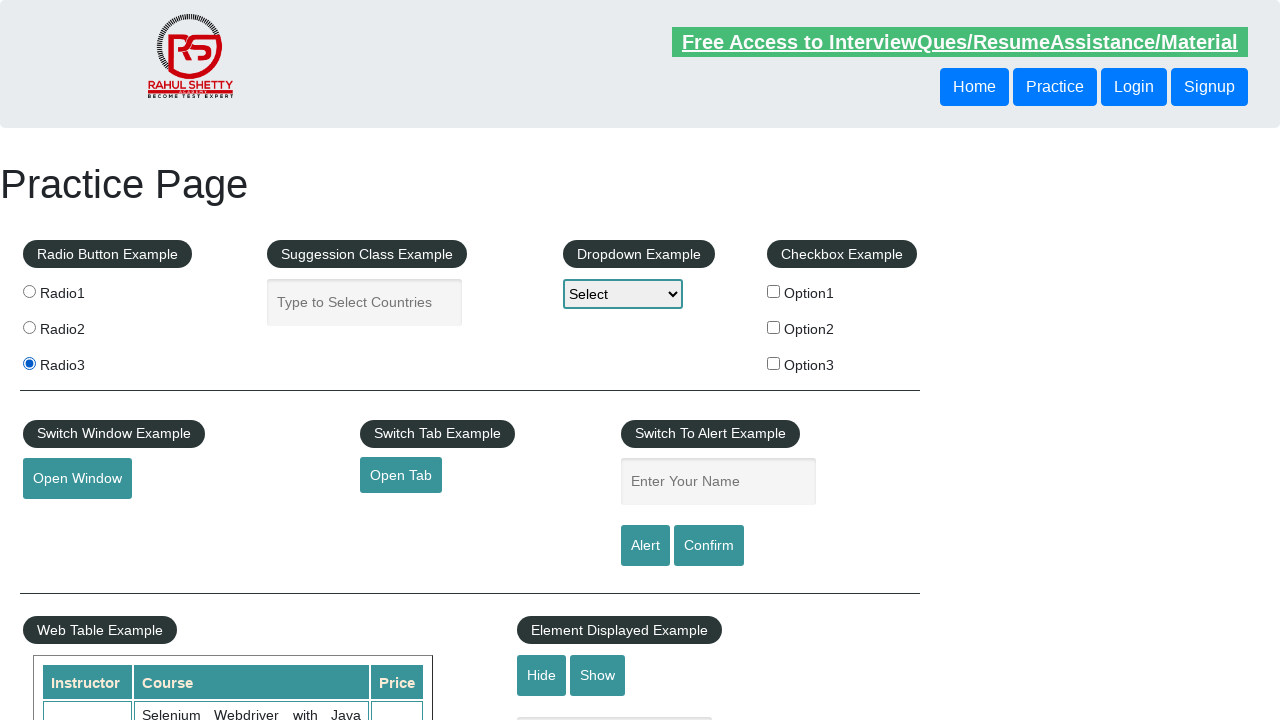

Verified that displayed-text element is visible
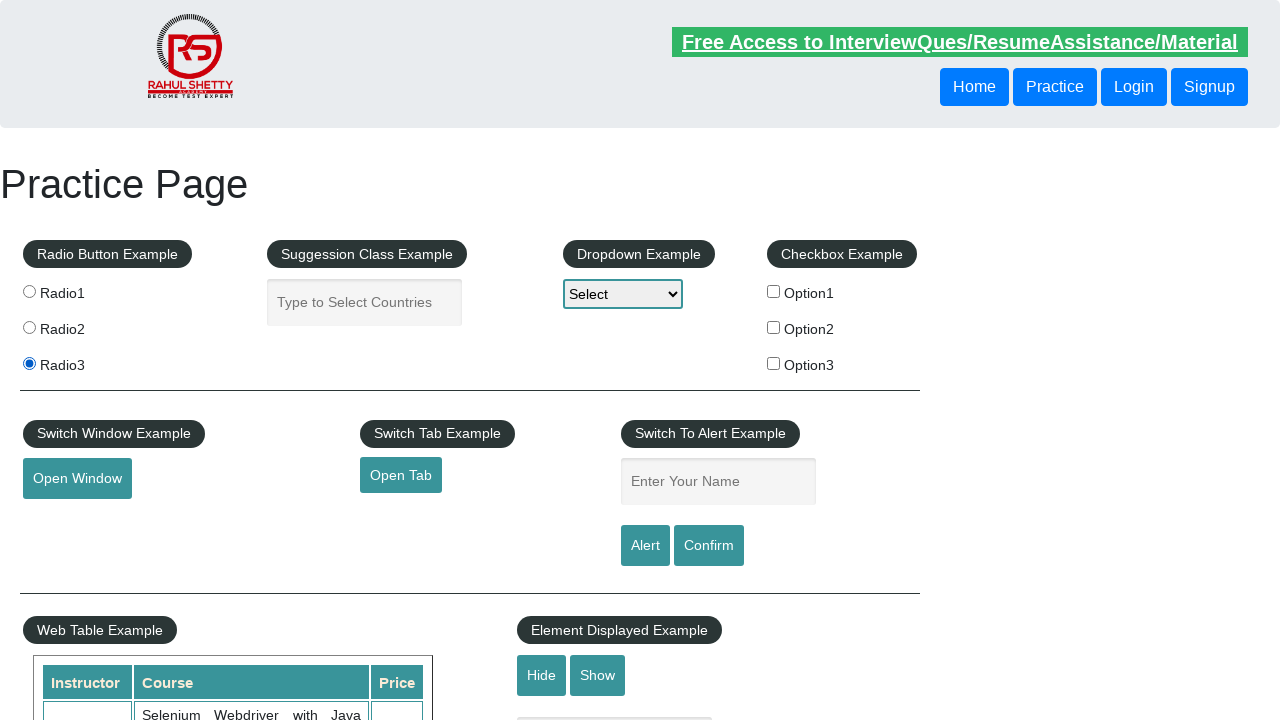

Clicked hide textbox button at (542, 675) on #hide-textbox
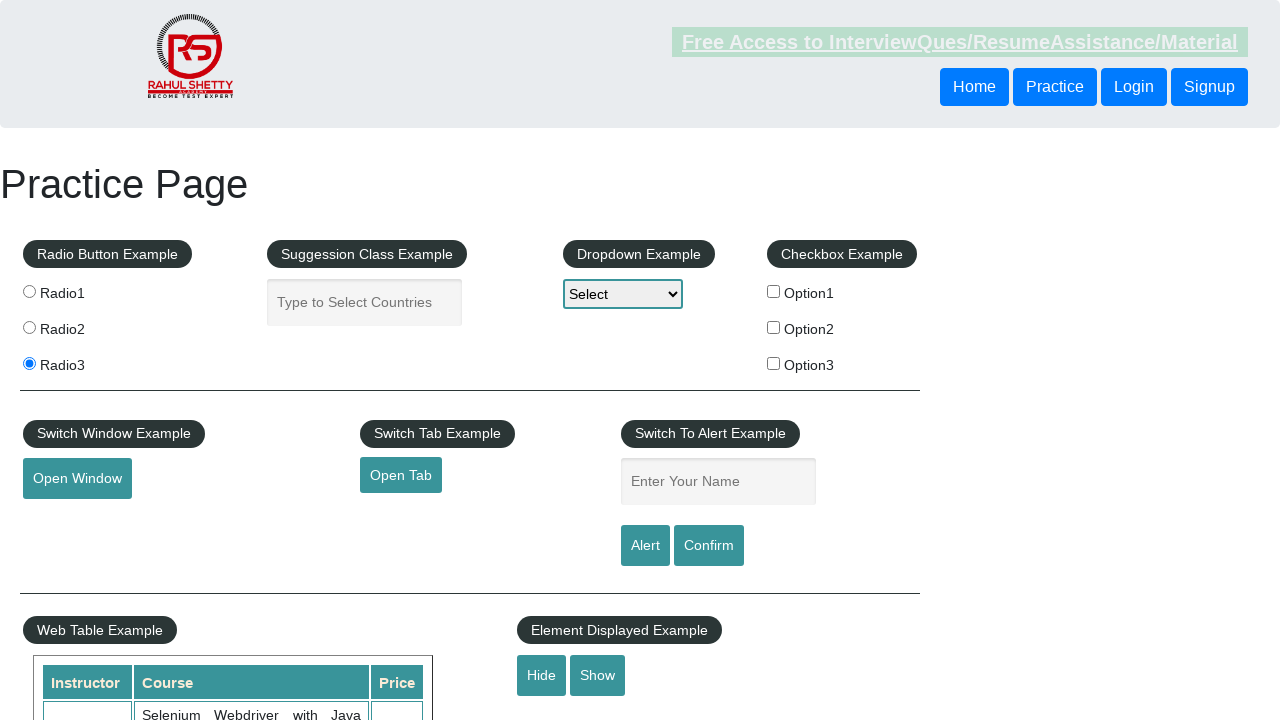

Confirmed that displayed-text element is hidden
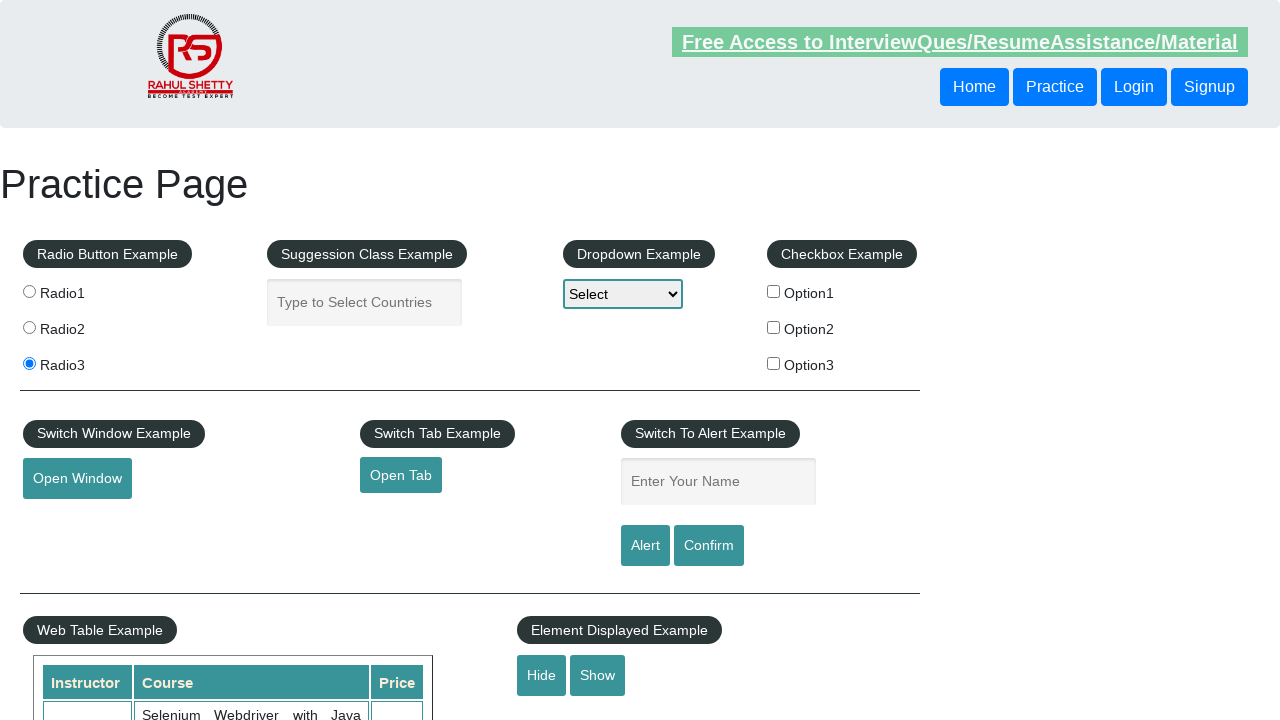

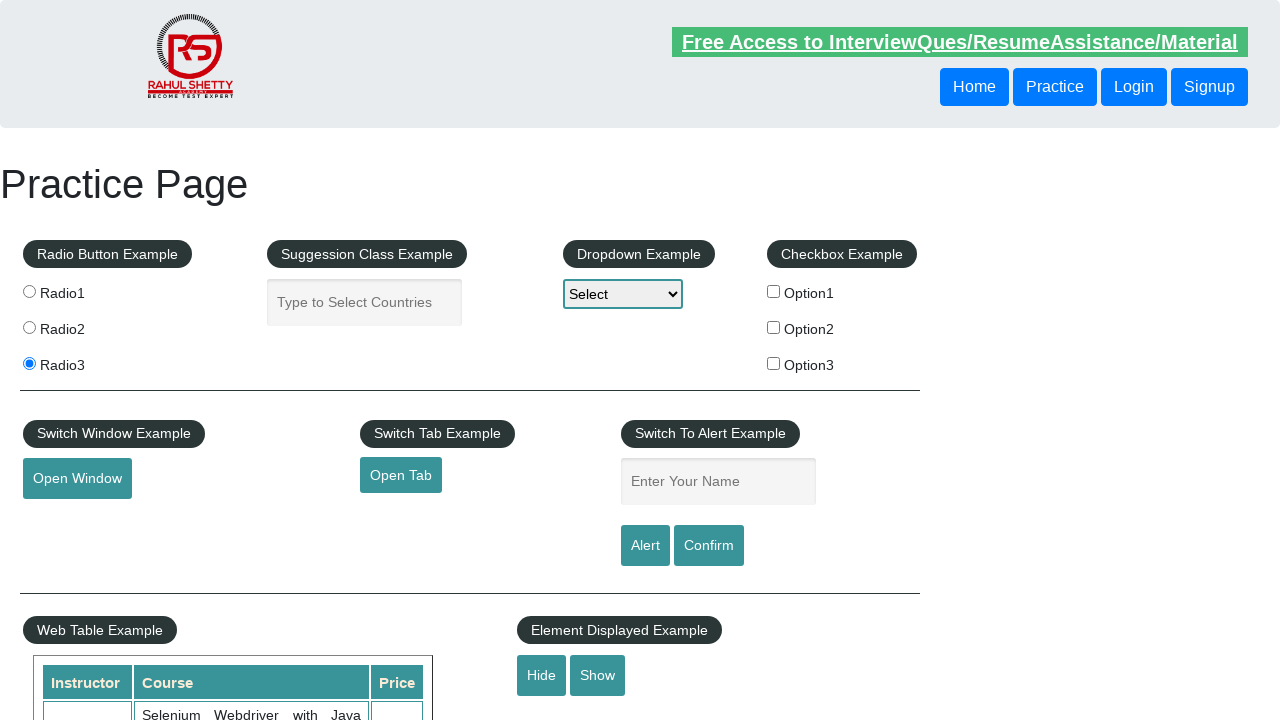